Tests double-click functionality on W3Schools demo page by double-clicking on a text element within an iframe and verifying that its color changes to red.

Starting URL: https://www.w3schools.com/tags/tryit.asp?filename=tryhtml5_ev_ondblclick2

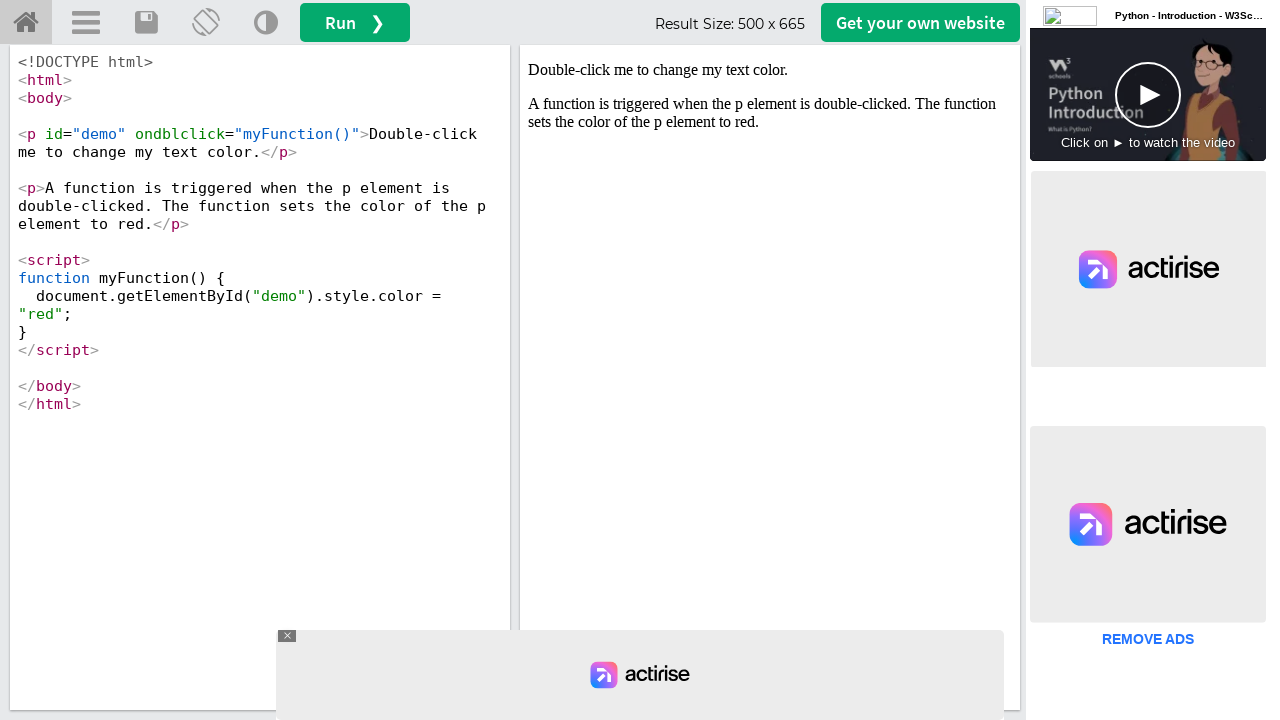

Located iframe with id 'iframeResult' containing demo content
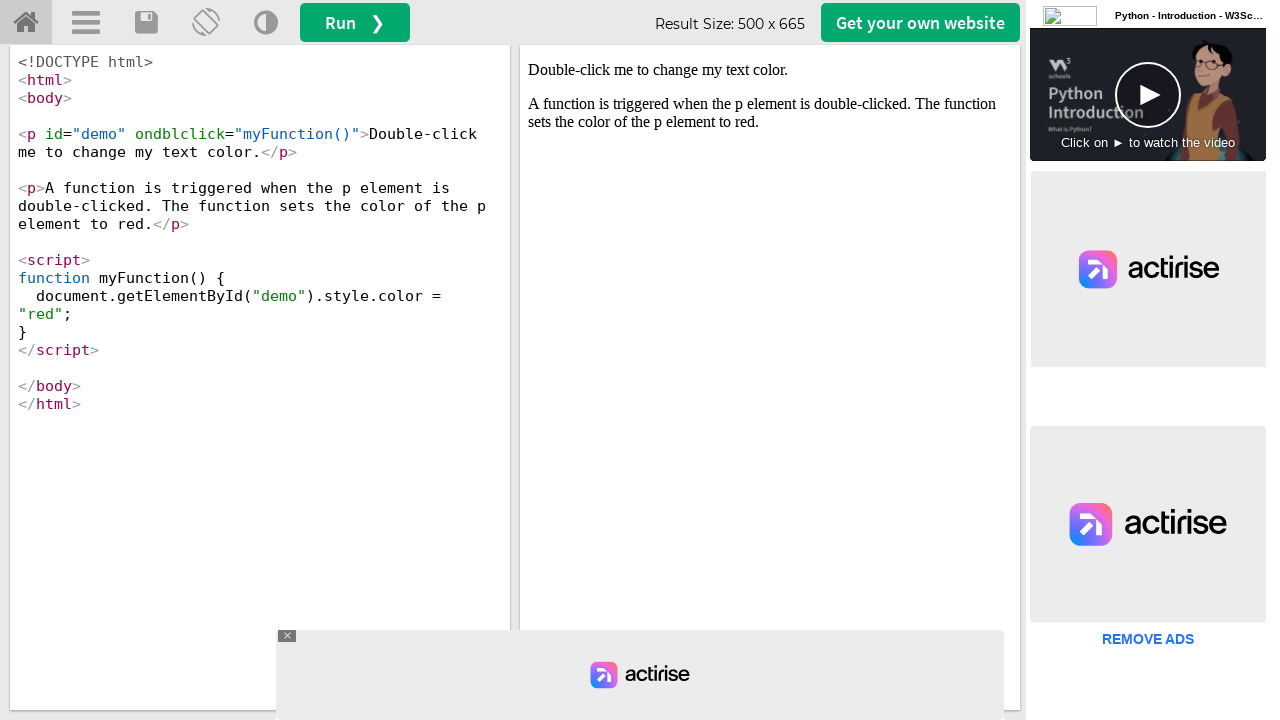

Located text element with id 'demo' in iframe
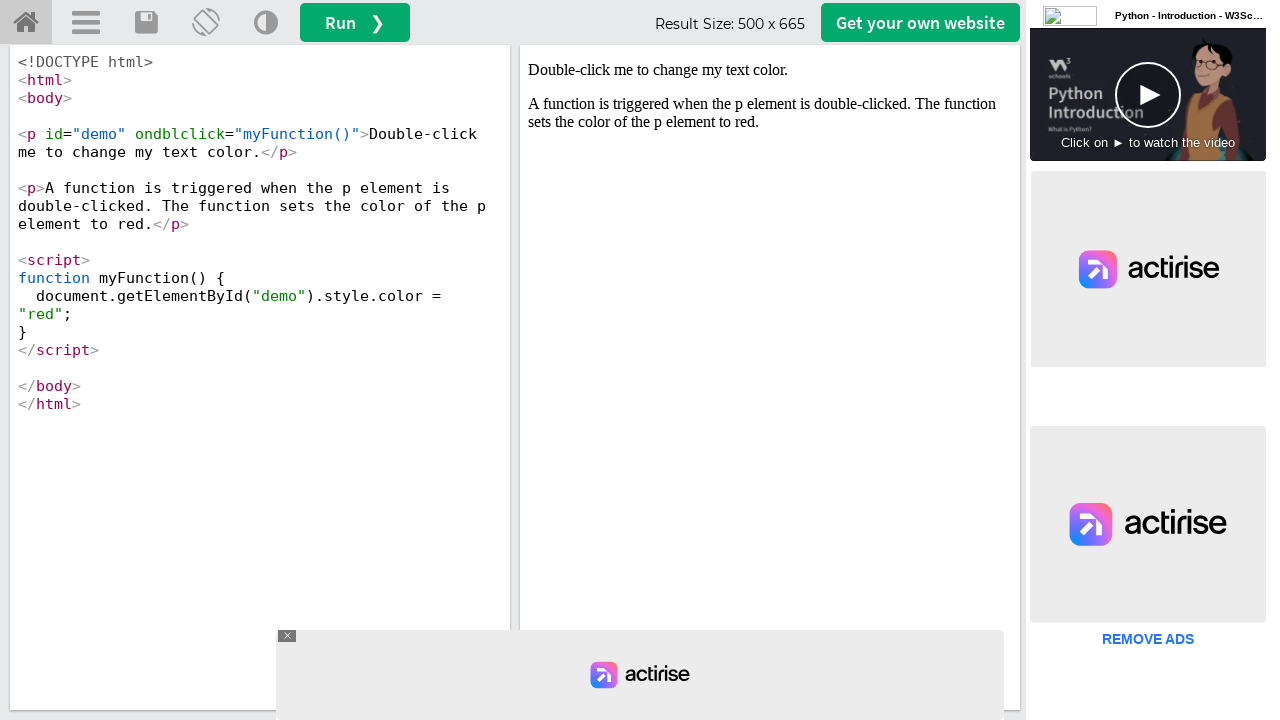

Double-clicked on the text element at (770, 70) on #iframeResult >> internal:control=enter-frame >> p#demo
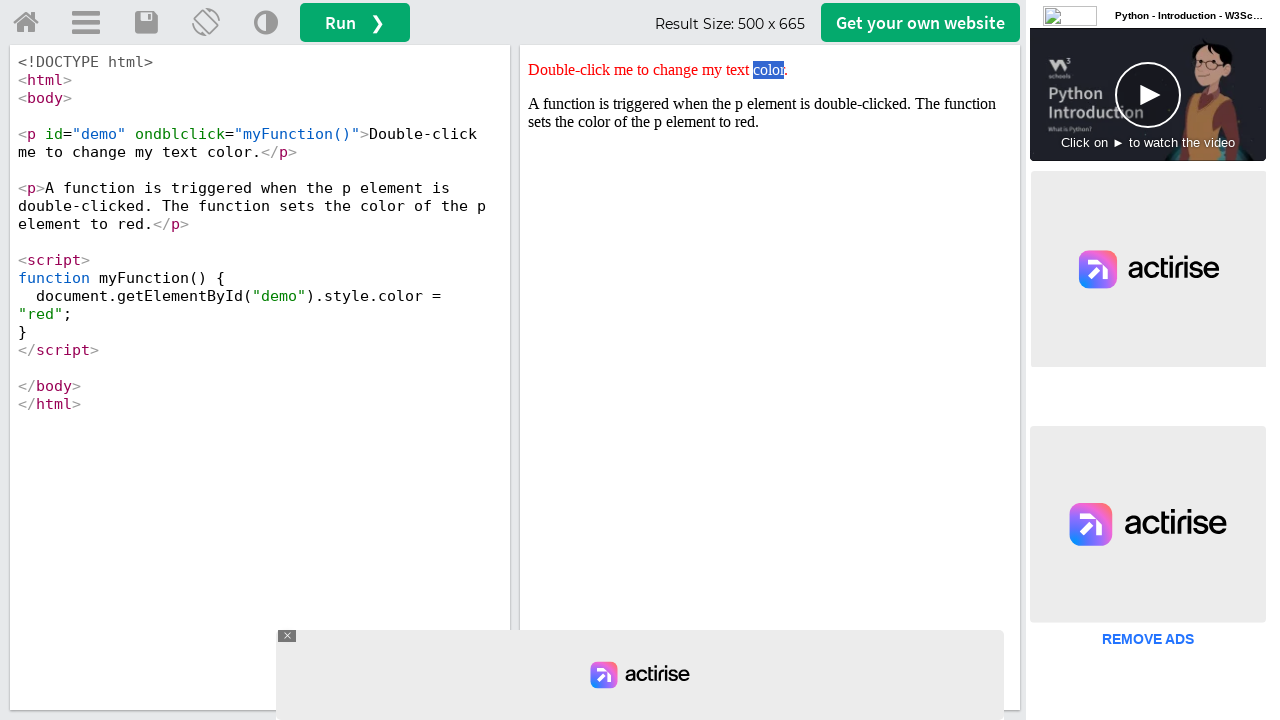

Retrieved style attribute from text element
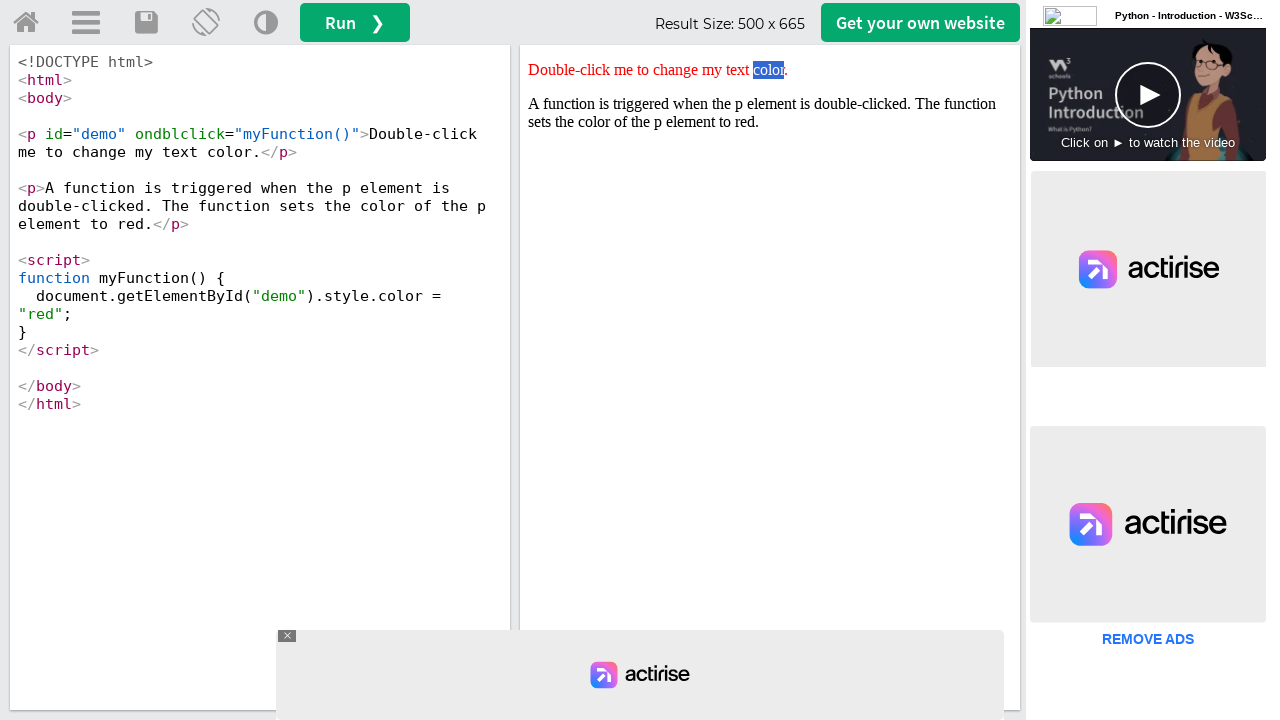

Asserted that text element color changed to red
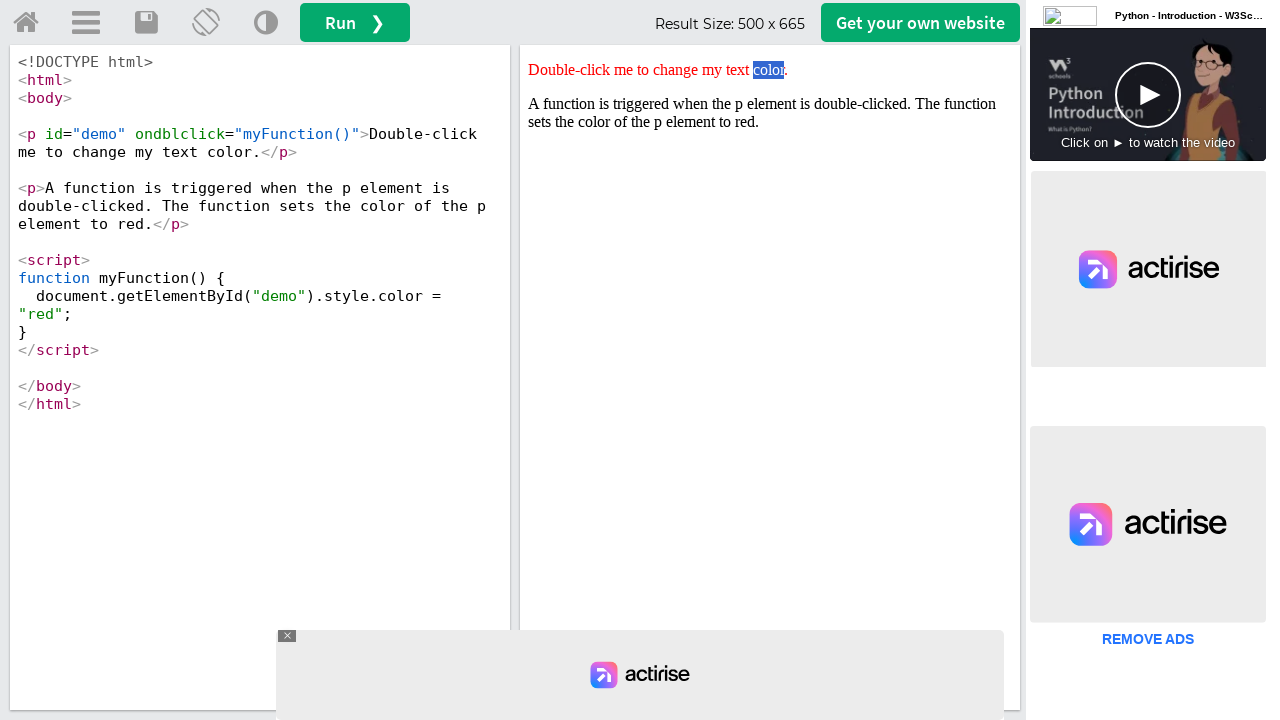

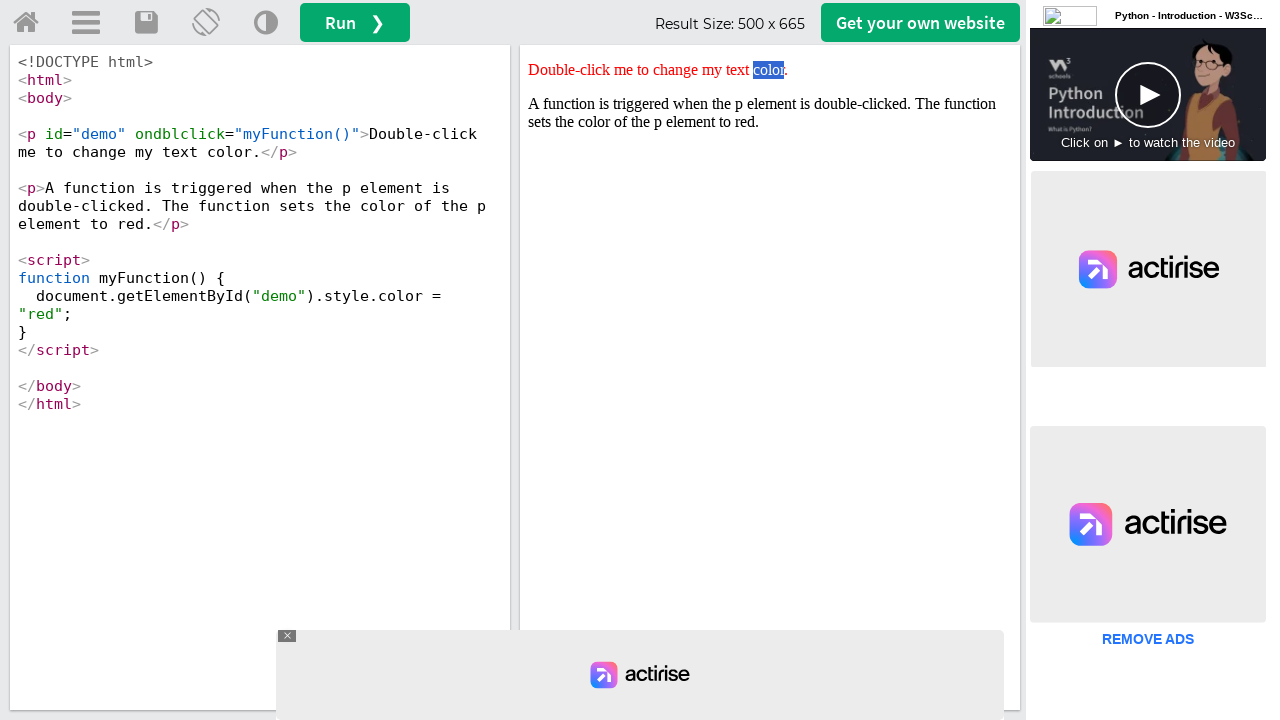